Navigates to an Angular demo application and clicks on the Virtual Library button to test page interaction

Starting URL: https://rahulshettyacademy.com/angularAppdemo

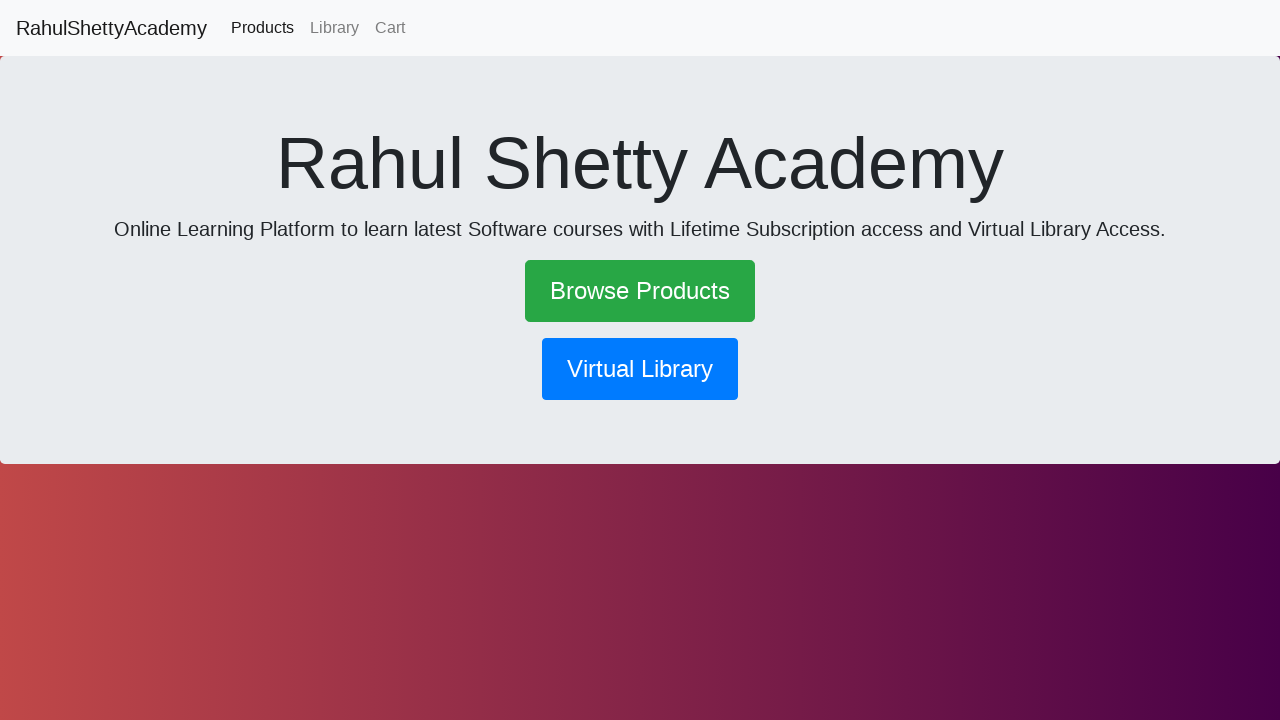

Waited for Virtual Library button to become visible
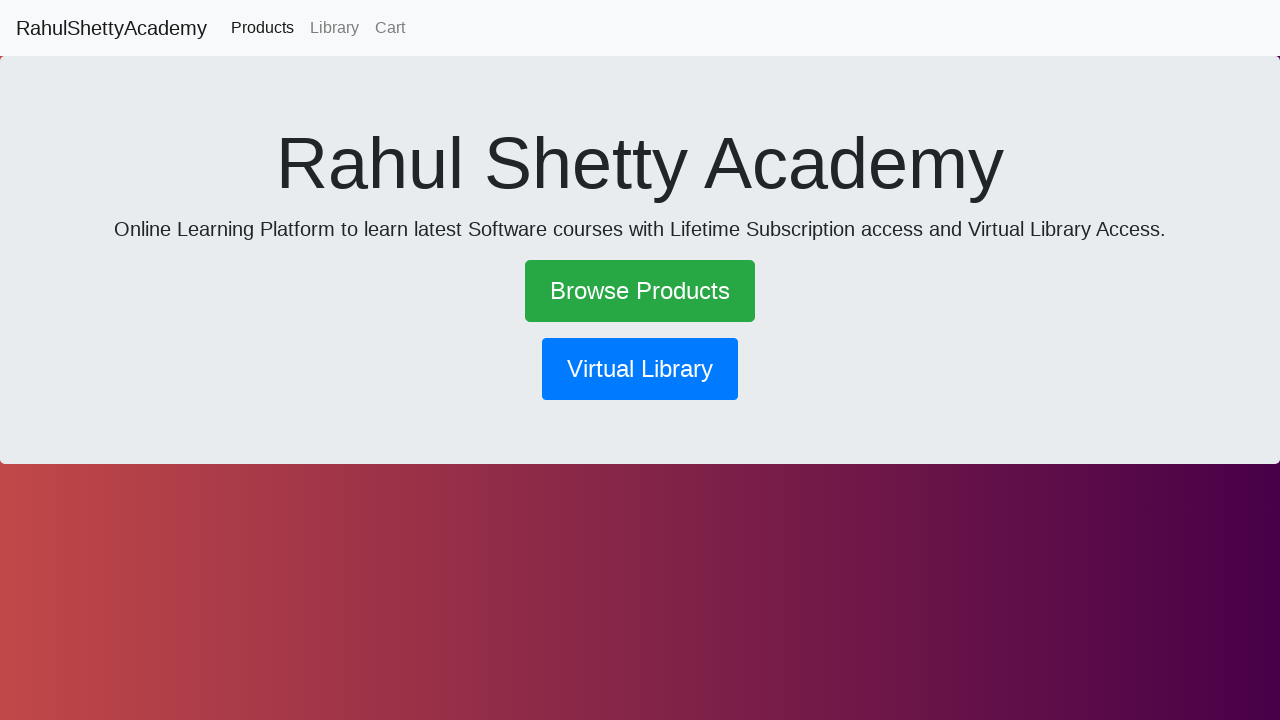

Clicked on Virtual Library button at (640, 369) on xpath=//button[normalize-space()='Virtual Library']
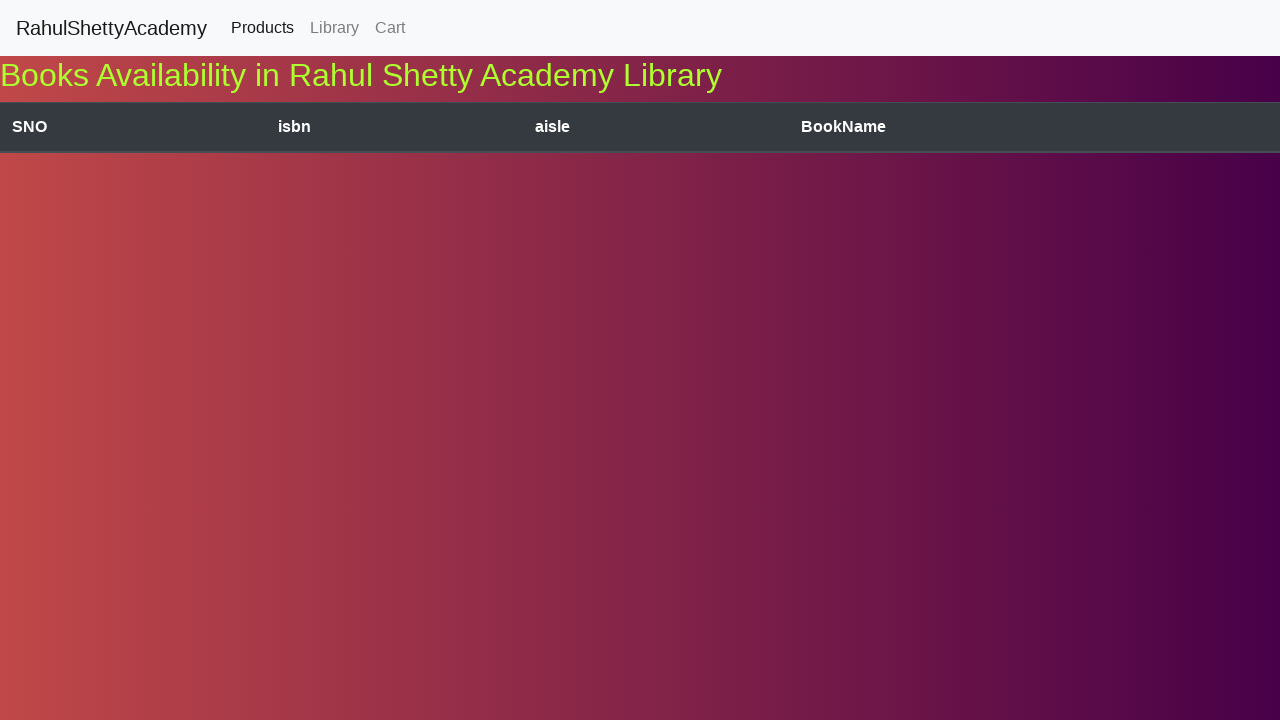

Waited 5 seconds for page to load after clicking Virtual Library
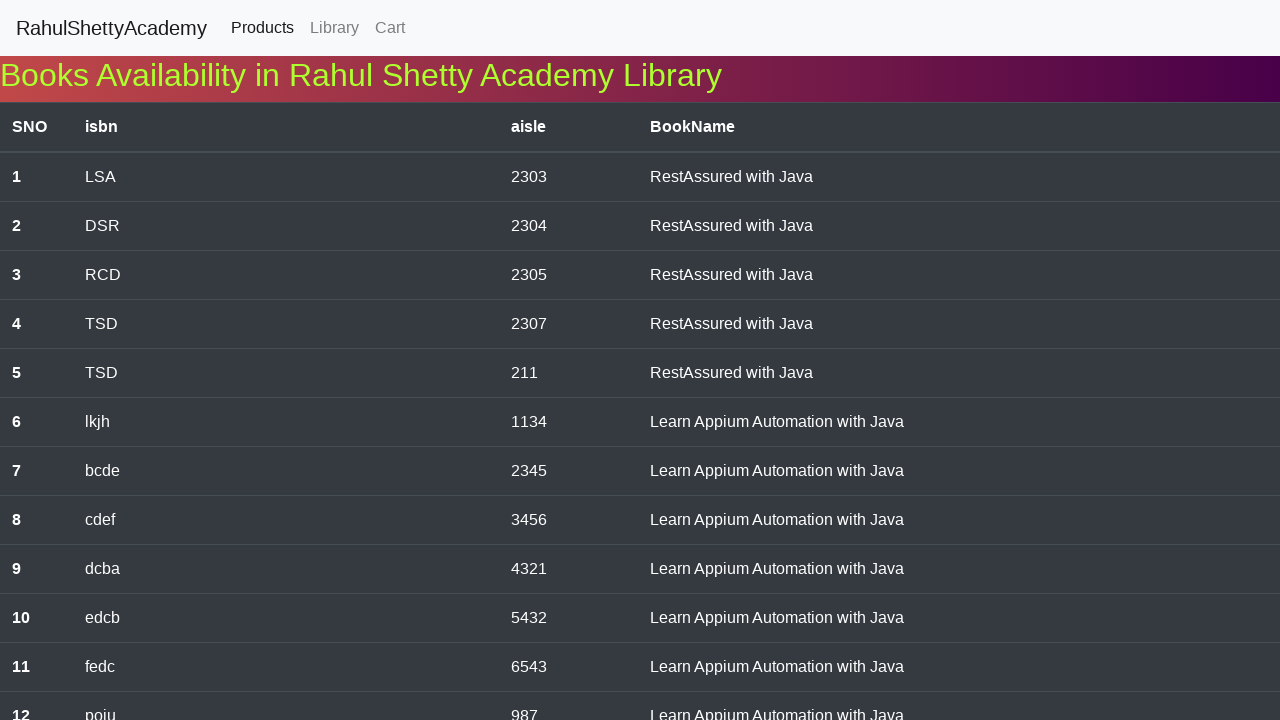

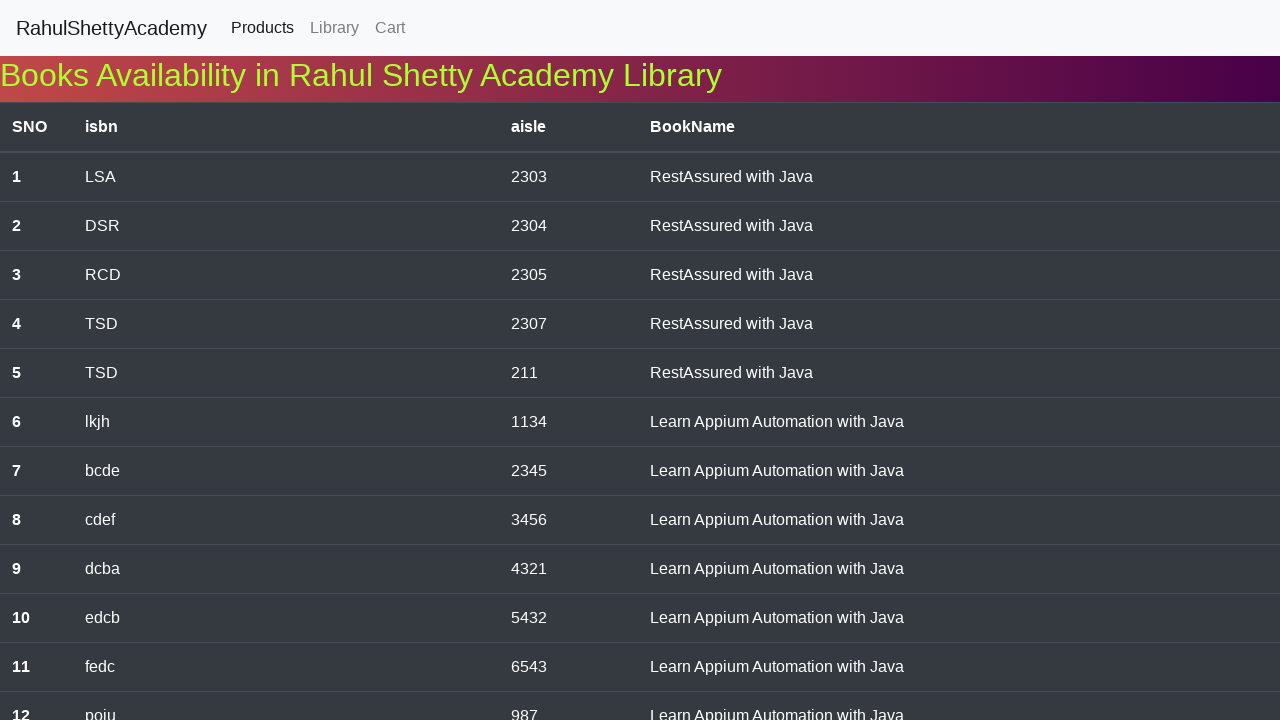